Tests website navigation by clicking through various navigation links including Wood, Plastic, Samples, Testimonials, FAQ, and Contact Us pages.

Starting URL: https://www.penisland.net/

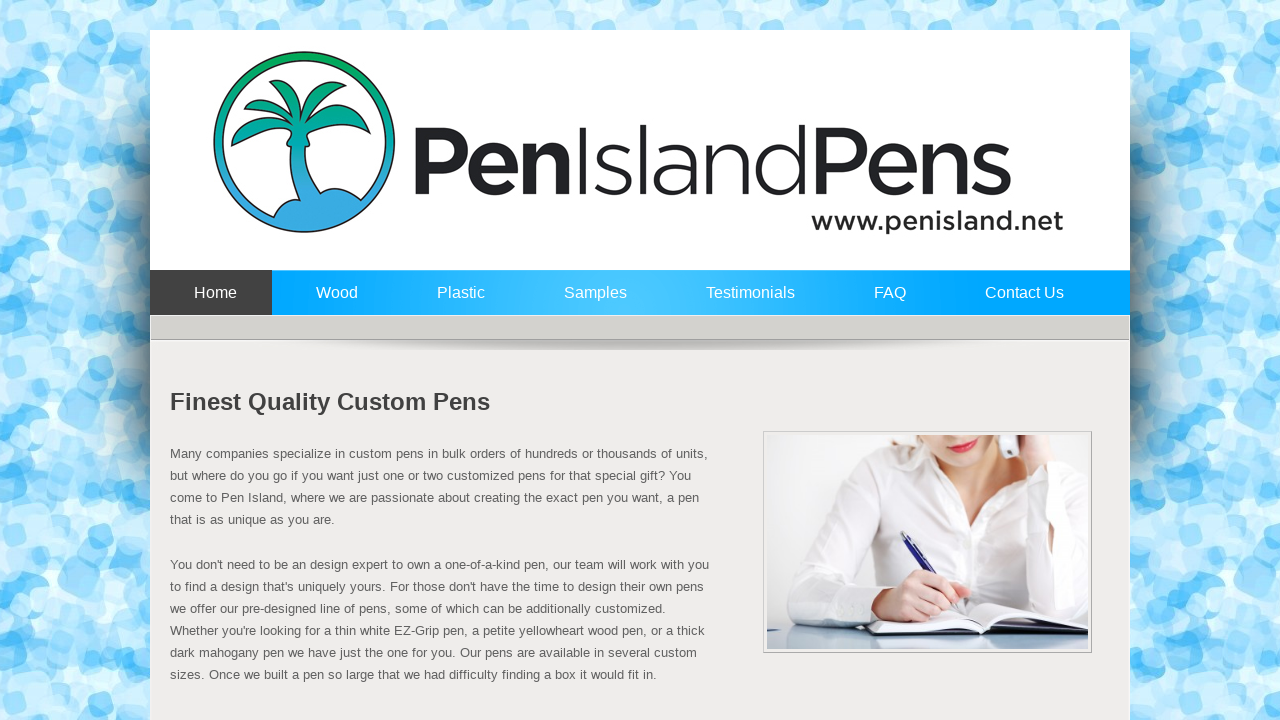

Clicked on Wood navigation link at (332, 302) on a:text('Wood')
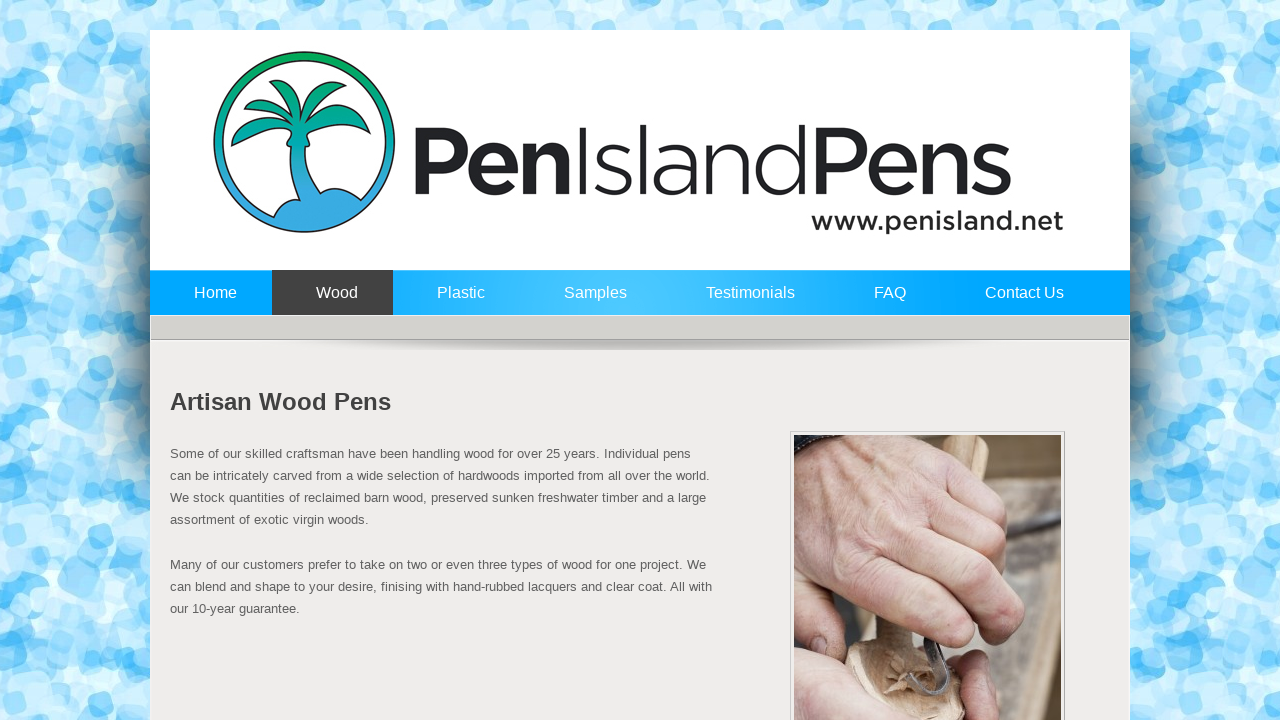

Clicked on Plastic navigation link at (456, 302) on a:text('Plastic')
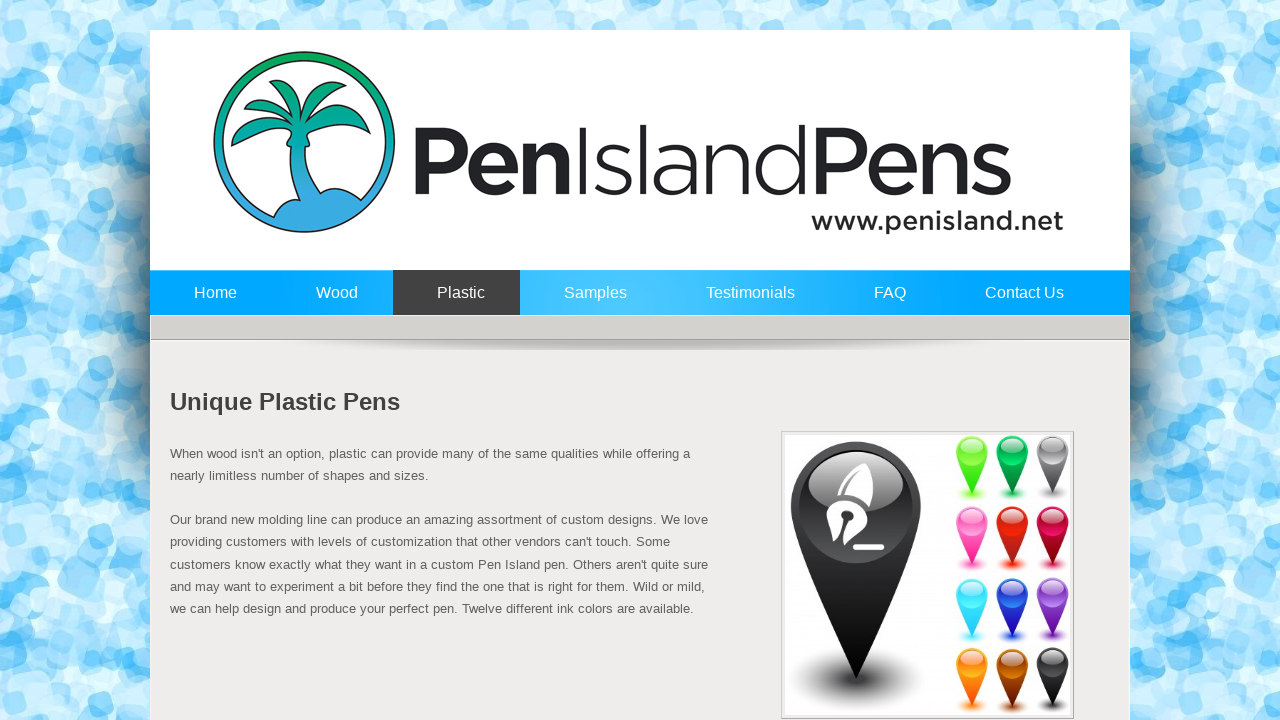

Clicked on Samples navigation link at (591, 302) on a:text('Samples')
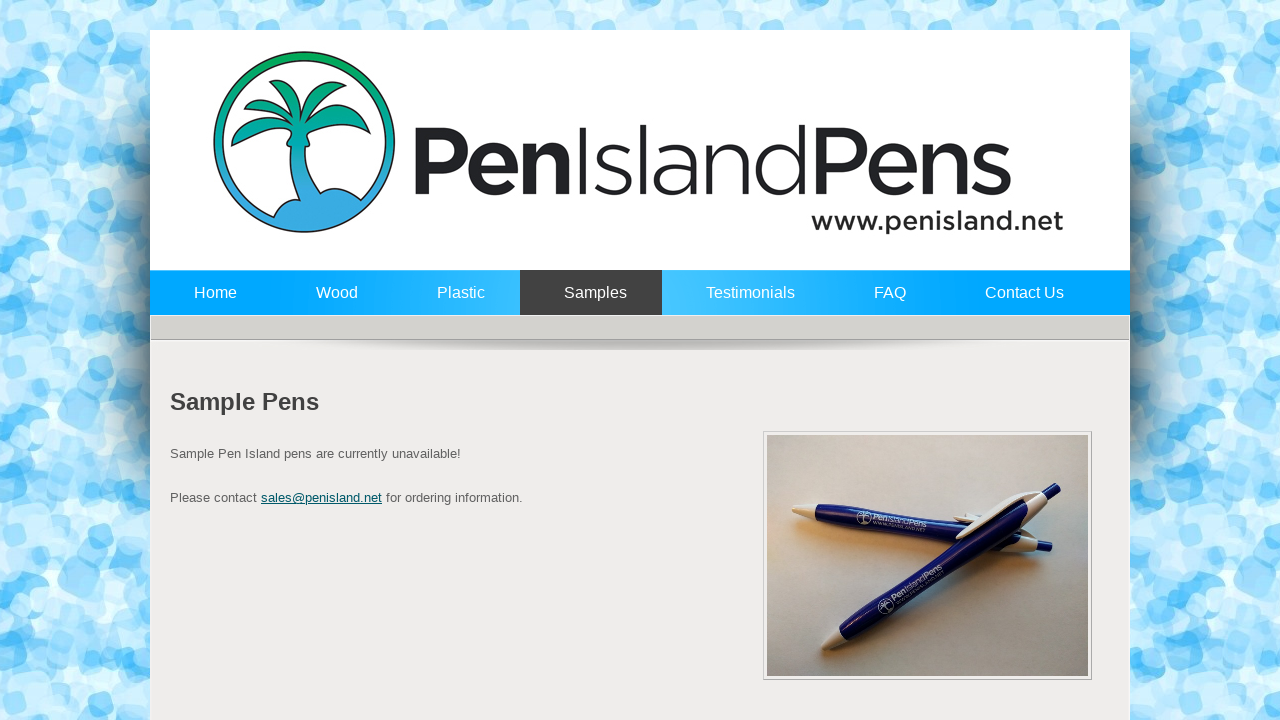

Clicked on Testimonials navigation link at (746, 302) on a:text('Testimonials')
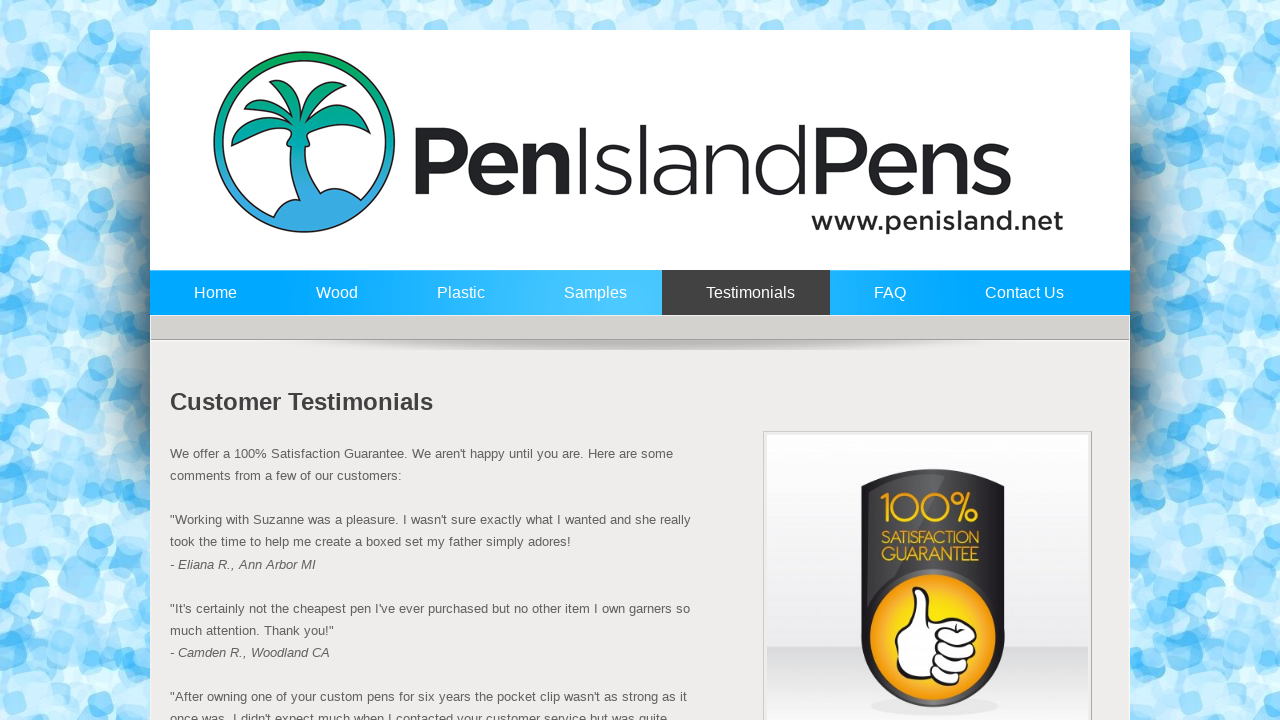

Clicked on FAQ navigation link at (886, 302) on a:text('FAQ')
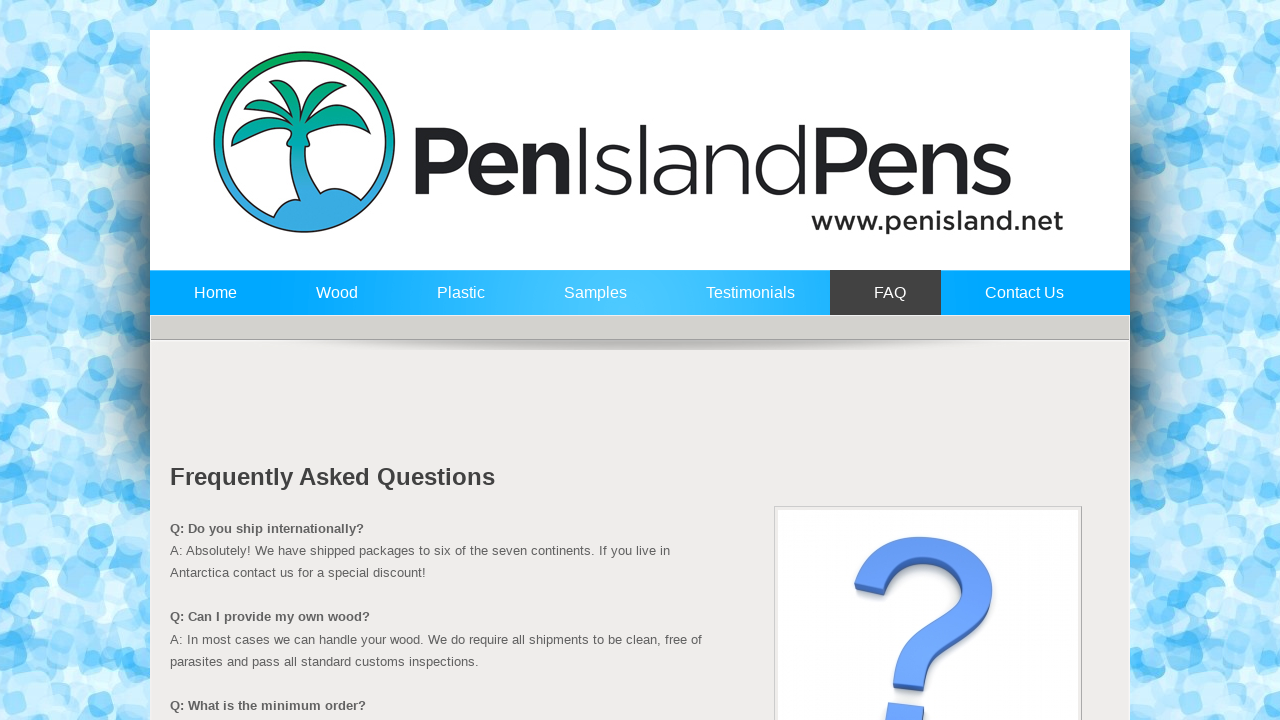

Clicked on Contact Us navigation link at (1020, 302) on a:text('Contact Us')
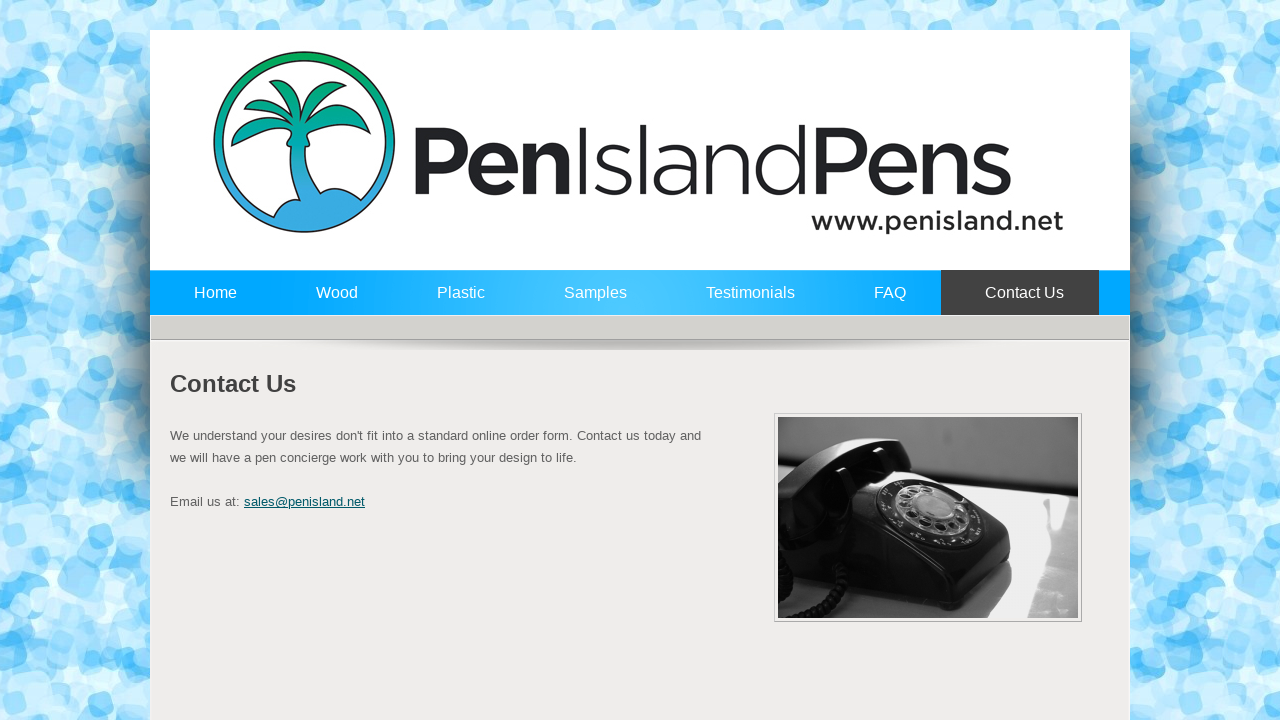

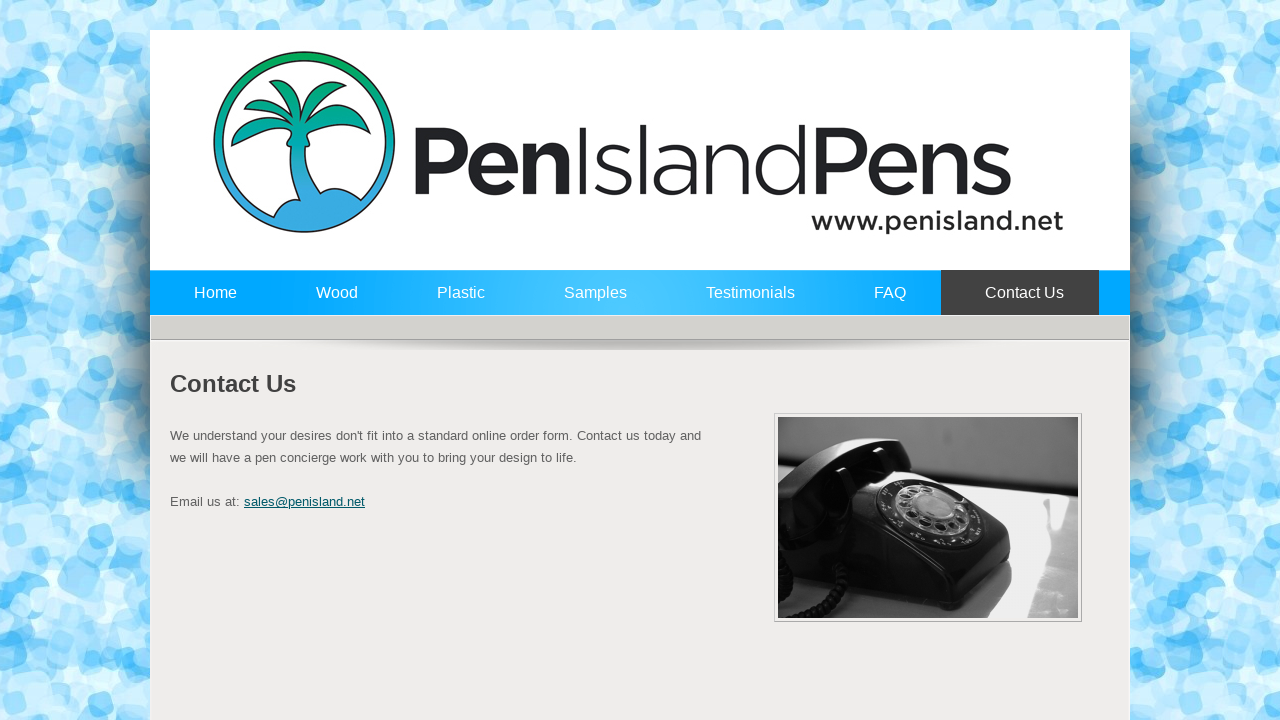